Tests selecting the Male gender radio button on the practice form.

Starting URL: https://demoqa.com/automation-practice-form

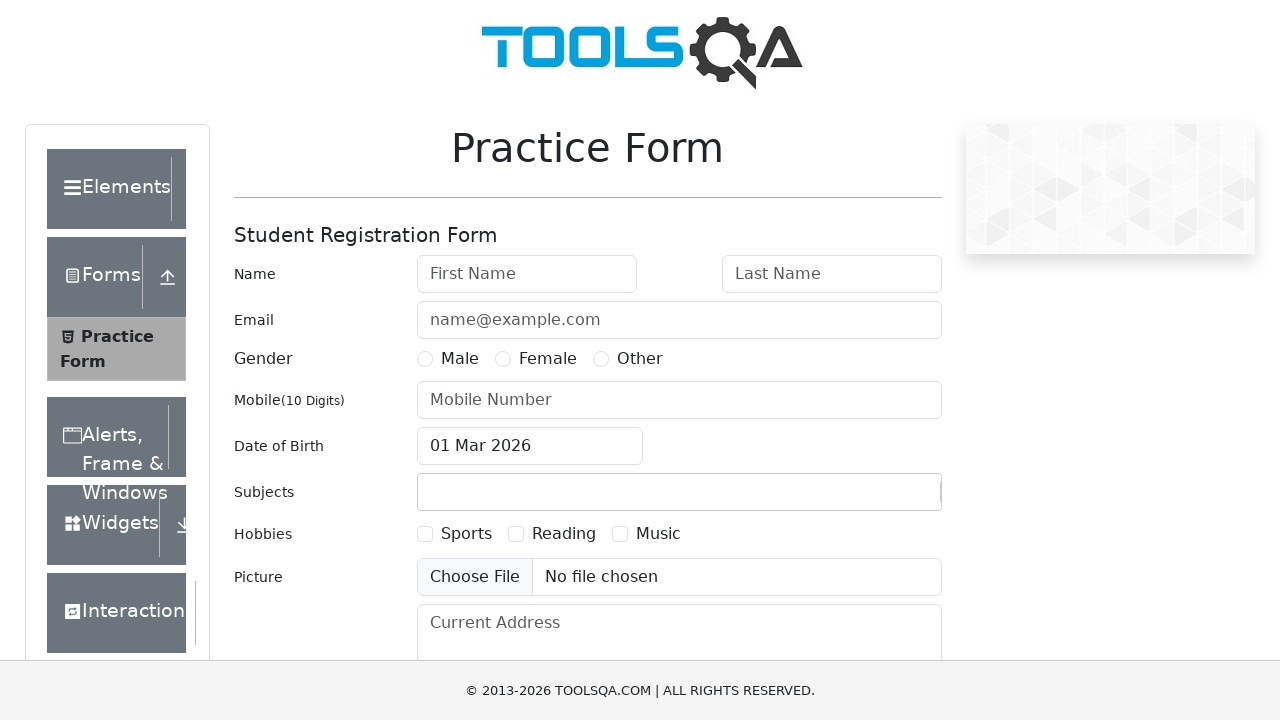

Navigated to automation practice form at https://demoqa.com/automation-practice-form
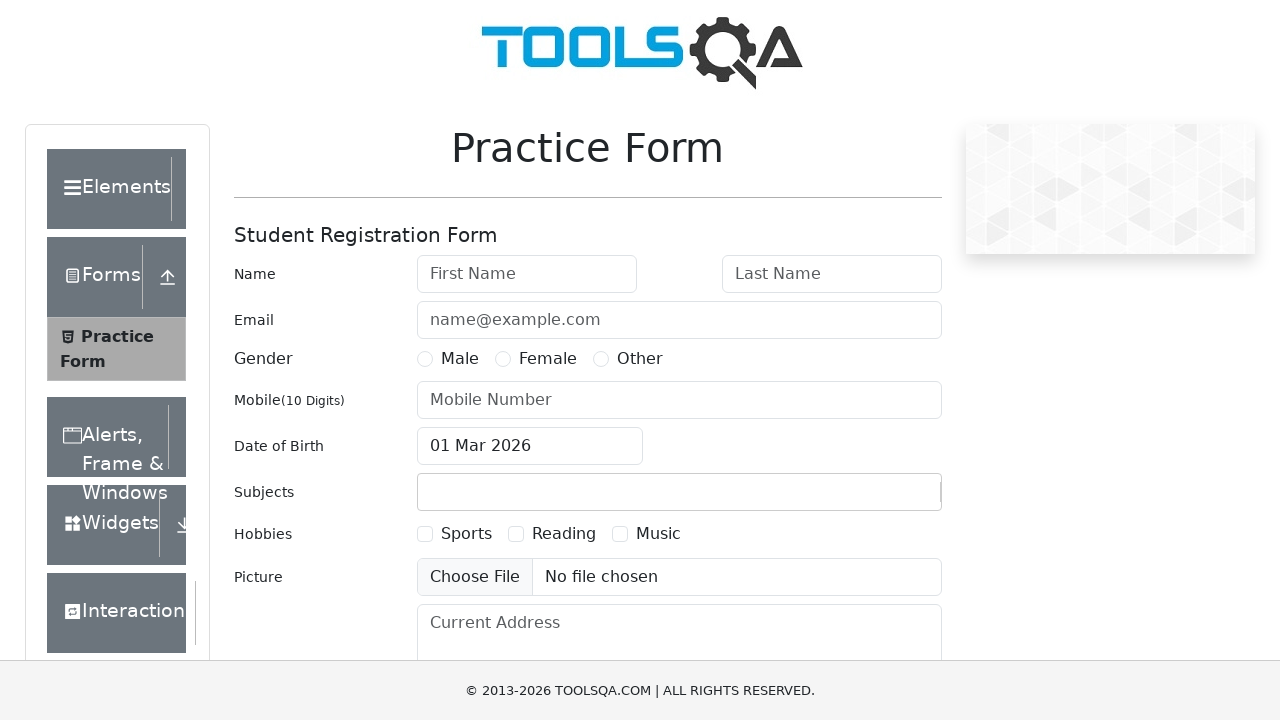

Selected Male gender radio button at (460, 359) on label[for='gender-radio-1']
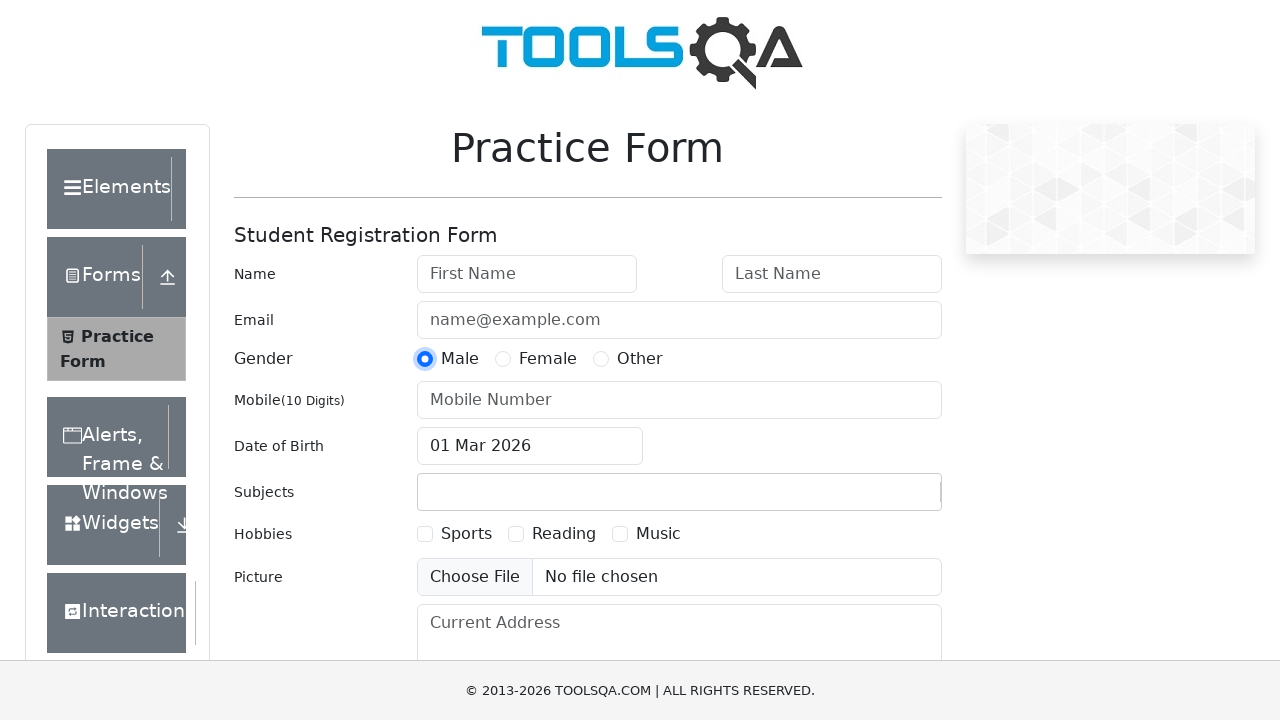

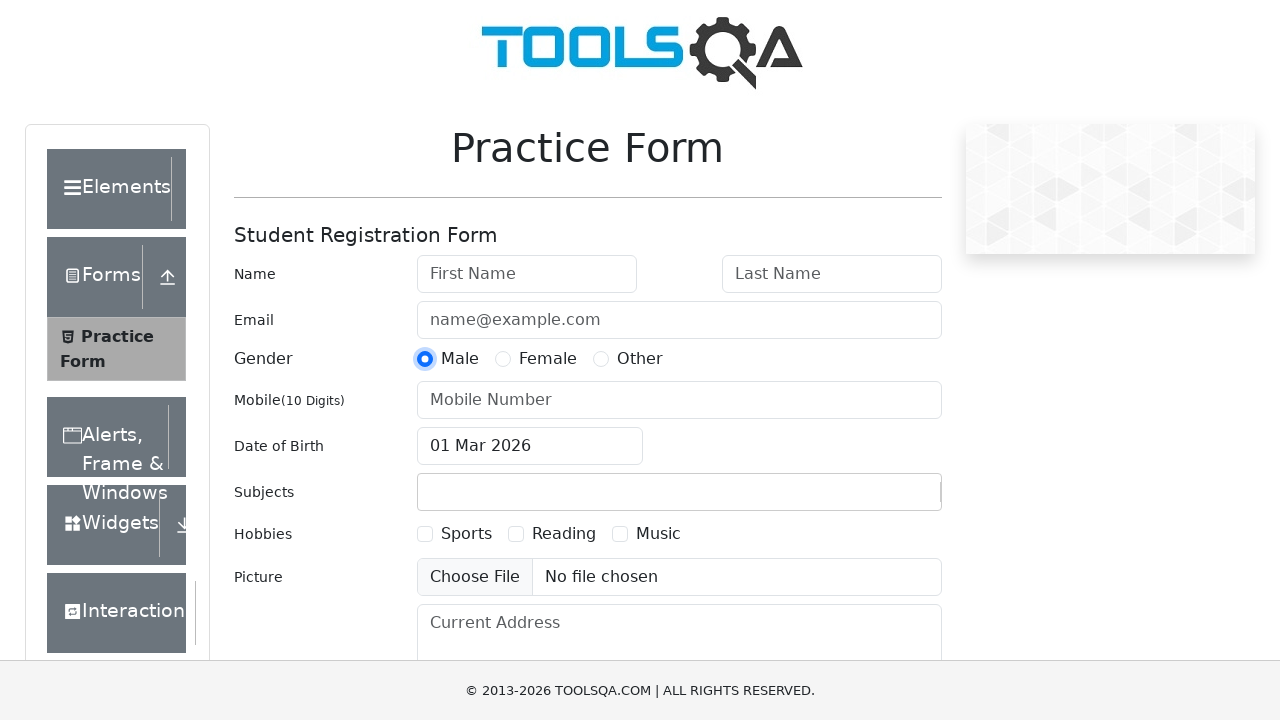